Tests dropdown list selection using different selection methods: by value, by label, and by index.

Starting URL: https://the-internet.herokuapp.com/dropdown

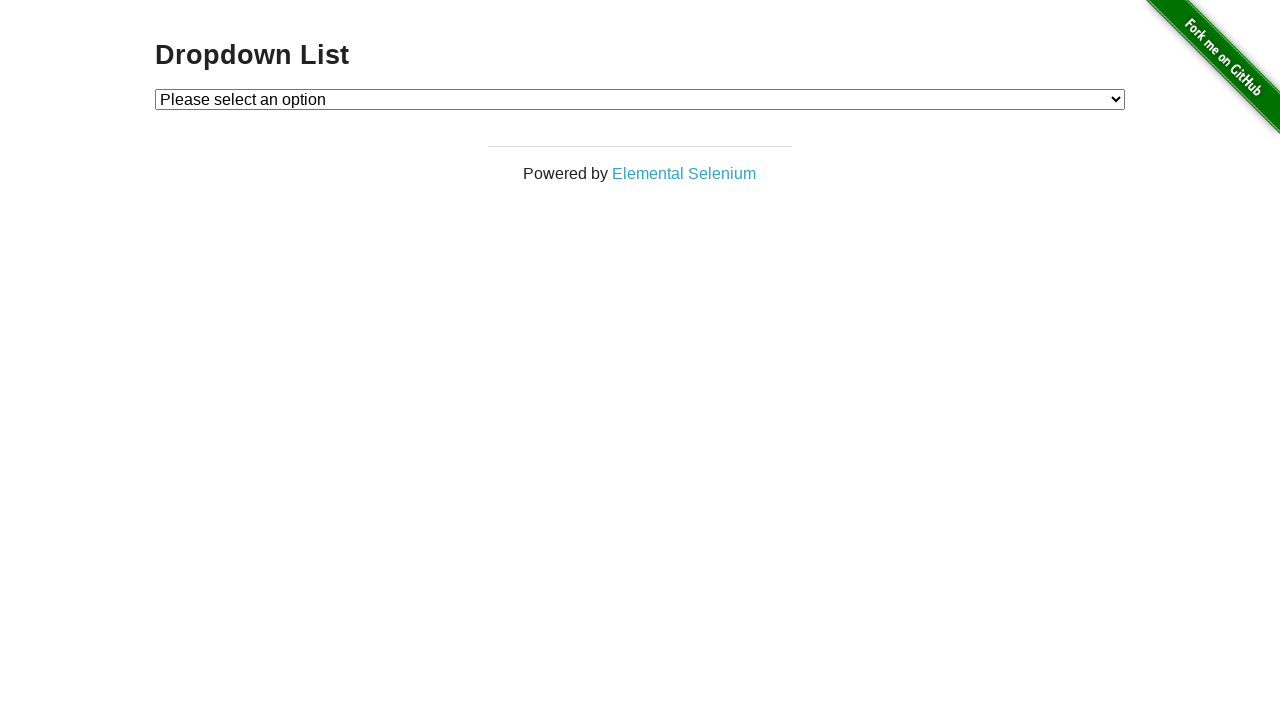

Selected dropdown option by value '1' on [id="dropdown"]
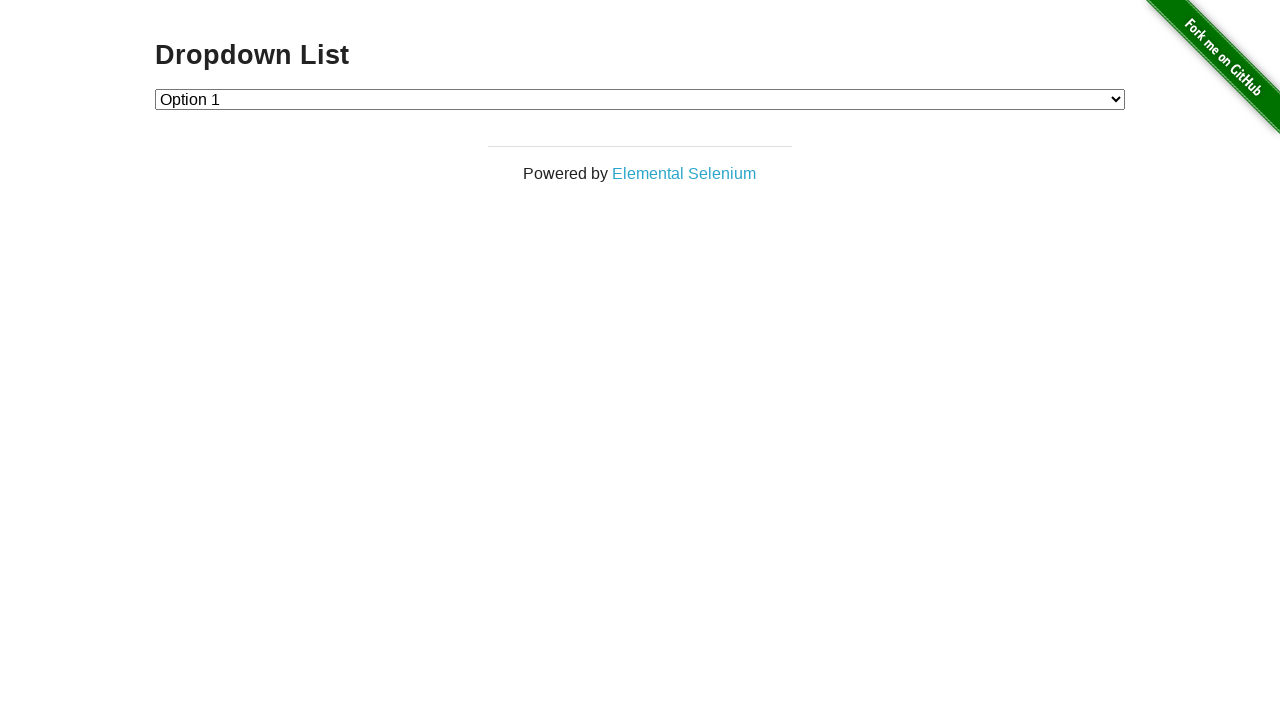

Selected dropdown option by label 'Option 2' on [id="dropdown"]
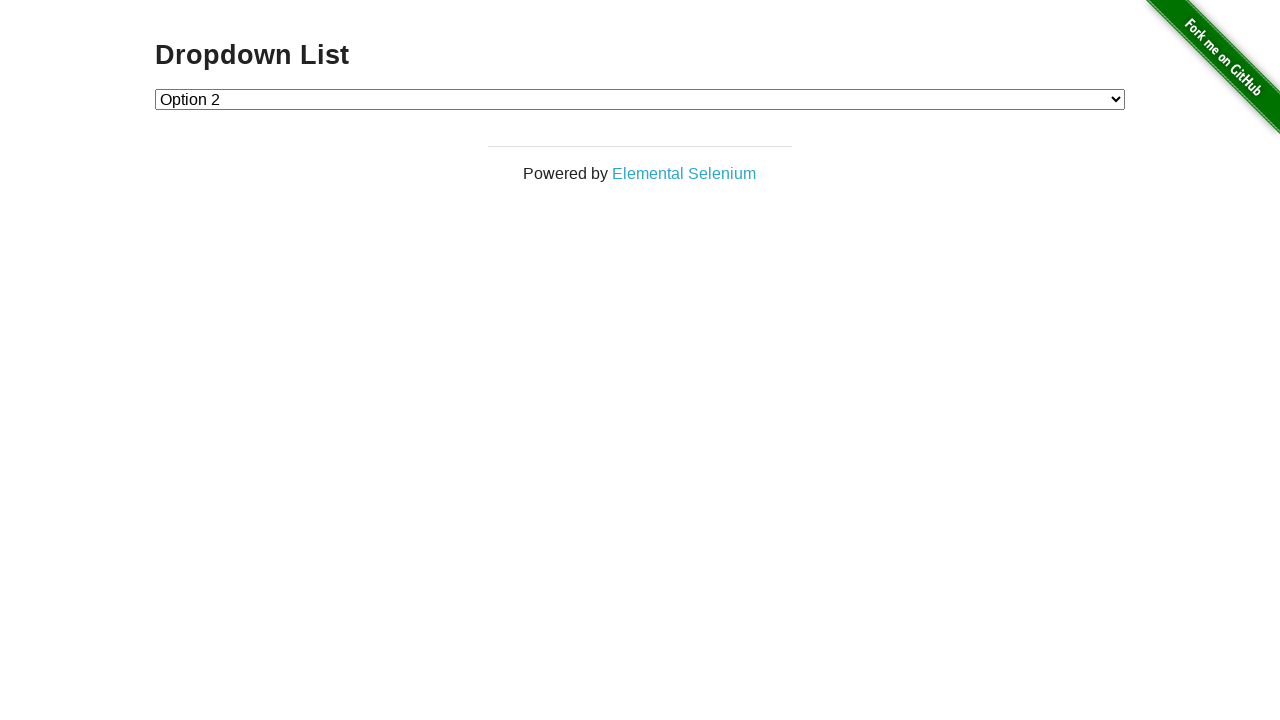

Selected dropdown option by index 2 on [id="dropdown"]
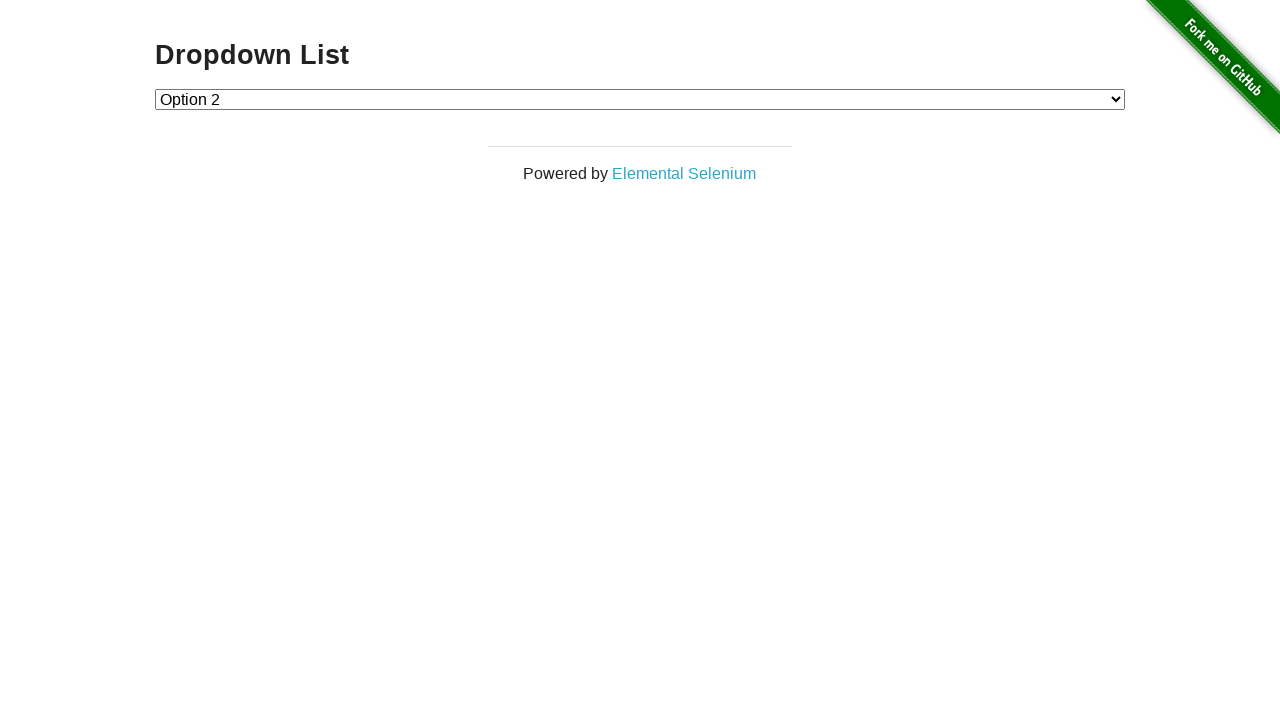

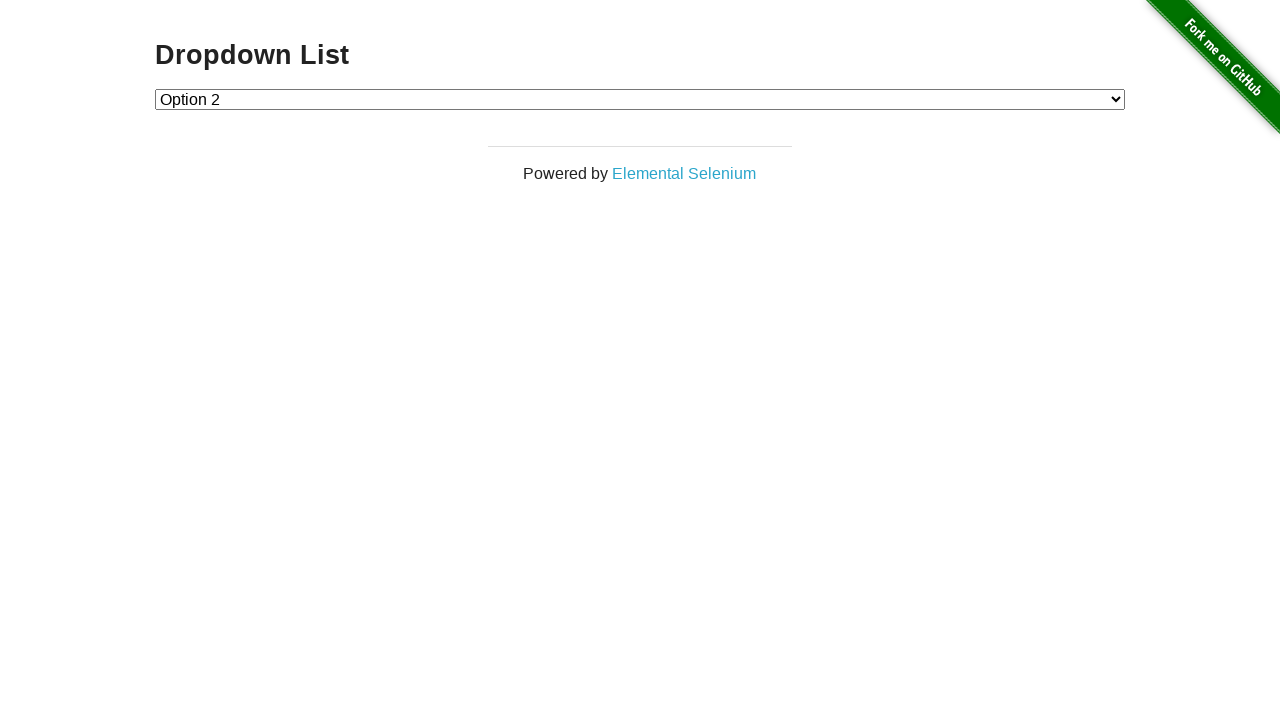